Tests JavaScript alert functionality by triggering an alert and verifying its text content

Starting URL: https://testpages.herokuapp.com/styled/alerts/alert-test.html

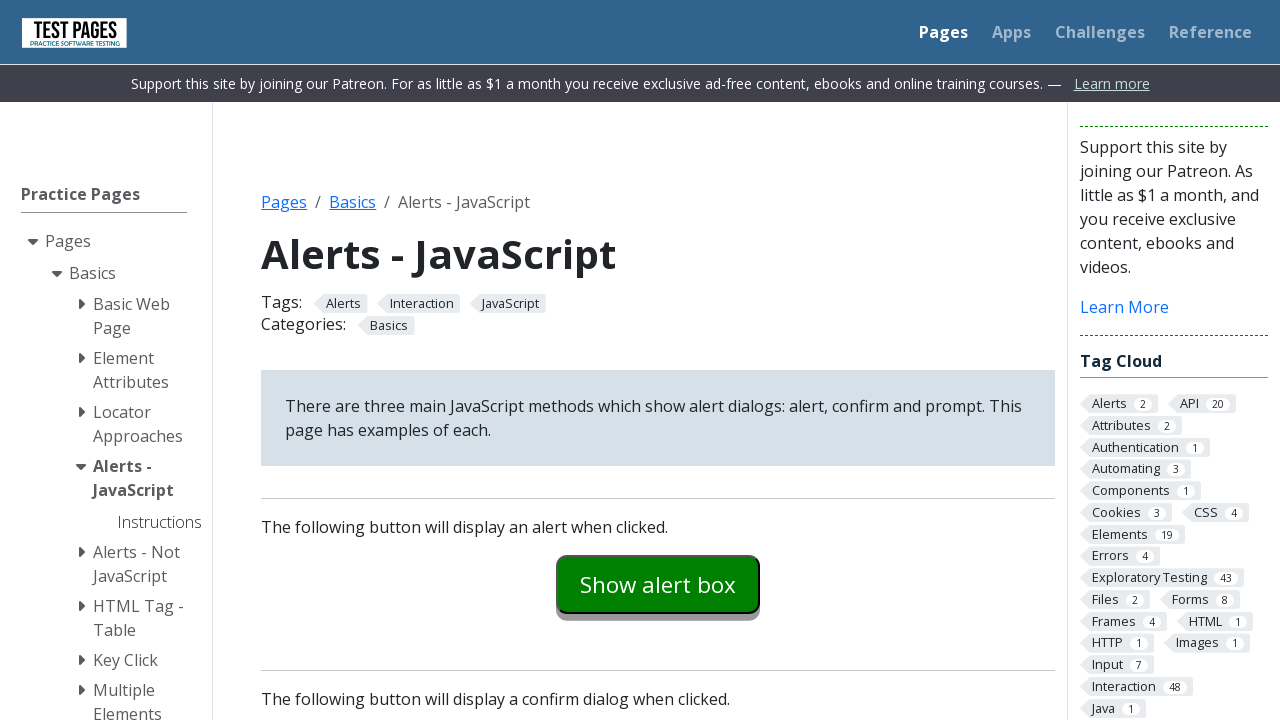

Clicked button to trigger alert at (658, 584) on #alertexamples
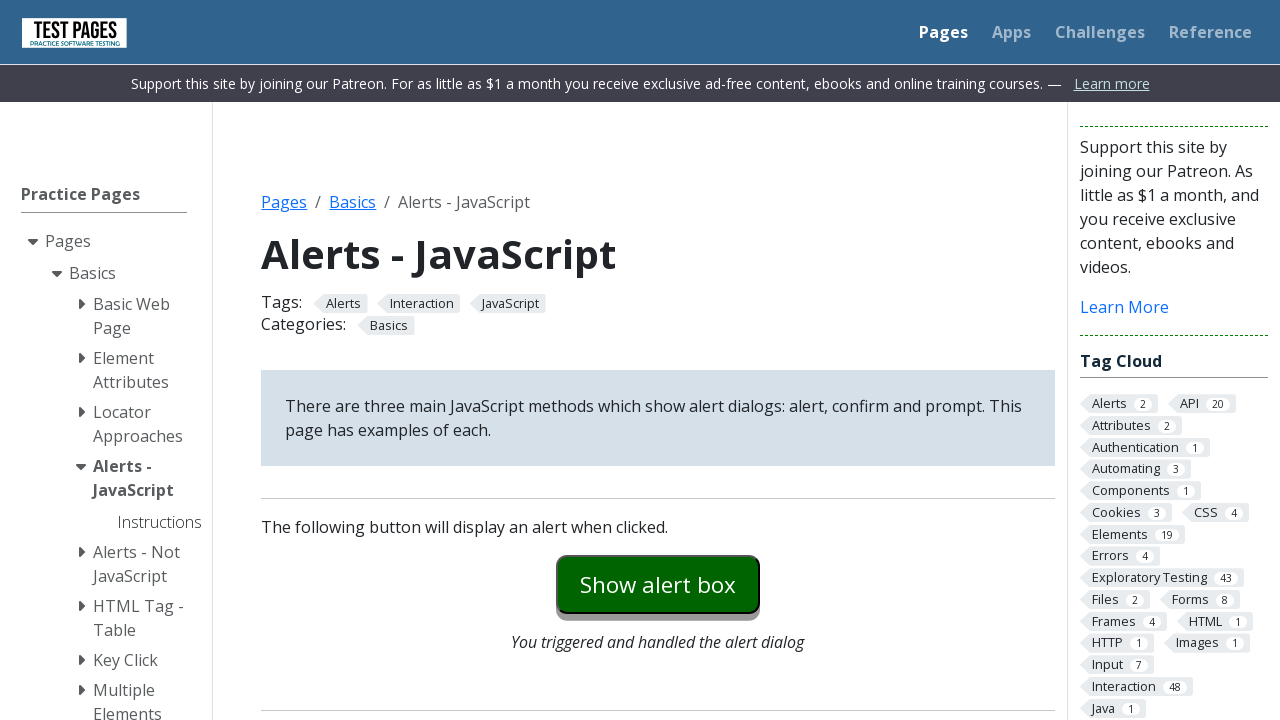

Set up dialog handler to accept alert
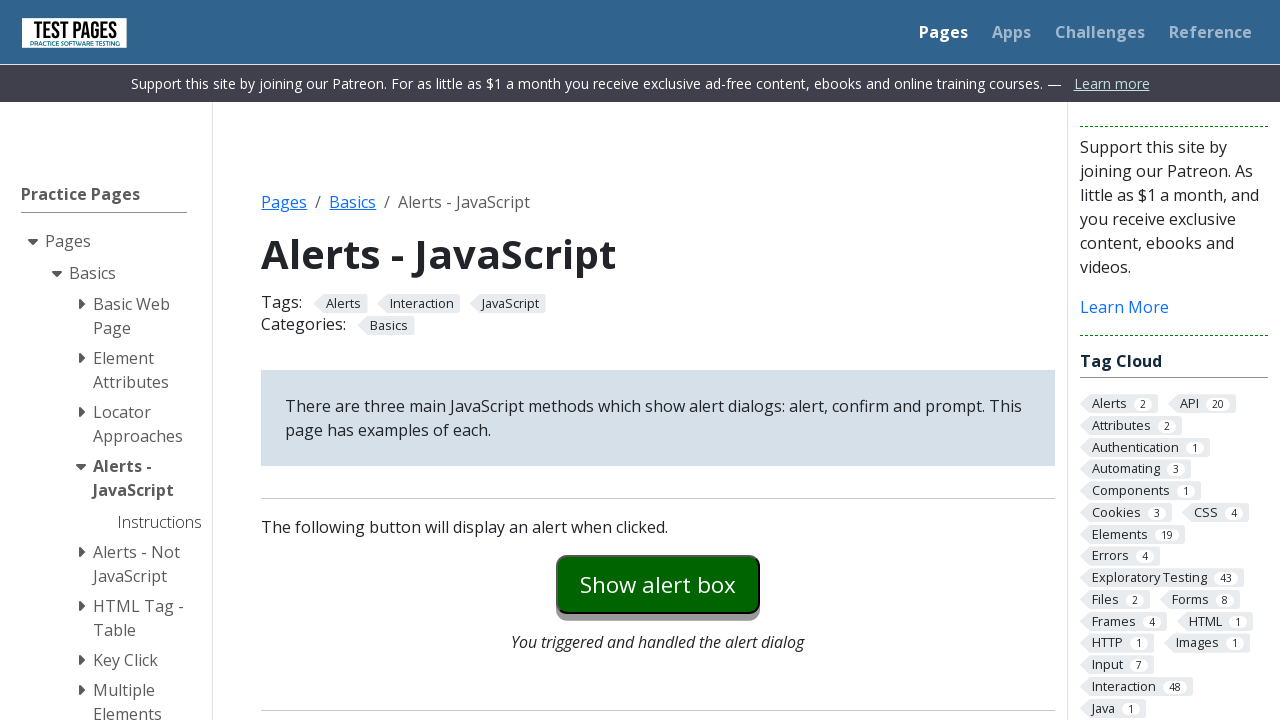

Waited for alert to be handled
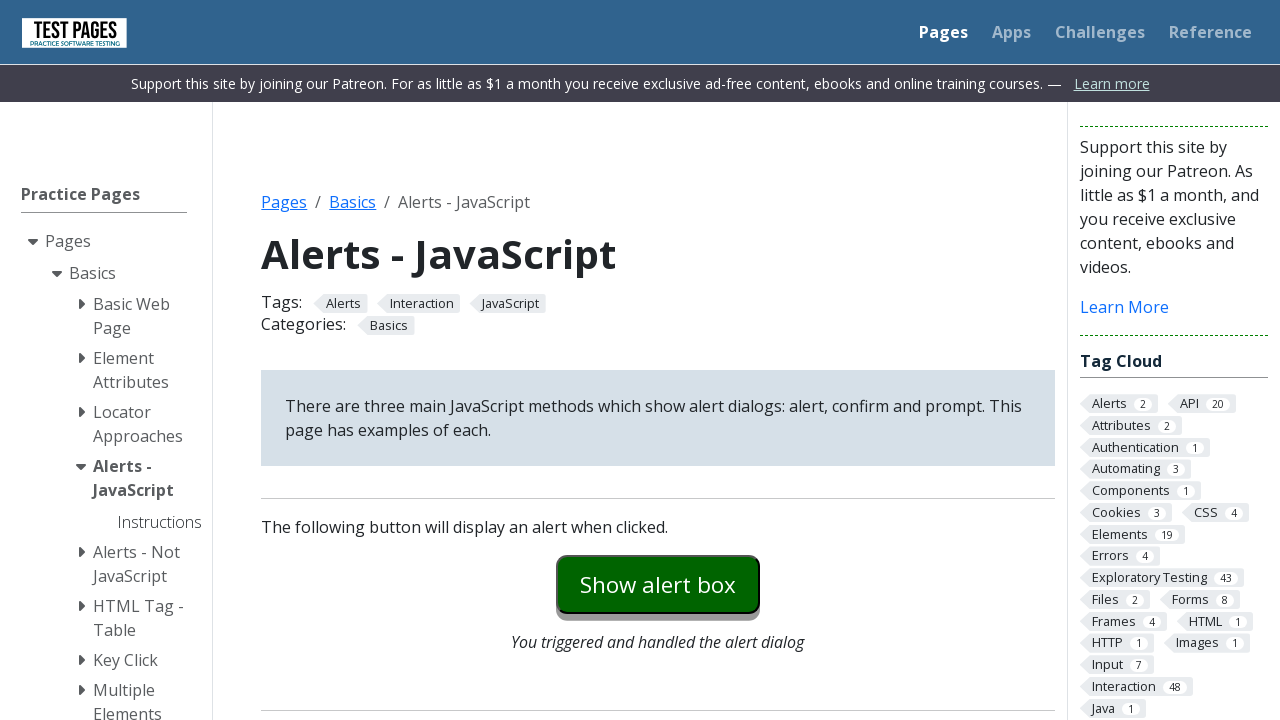

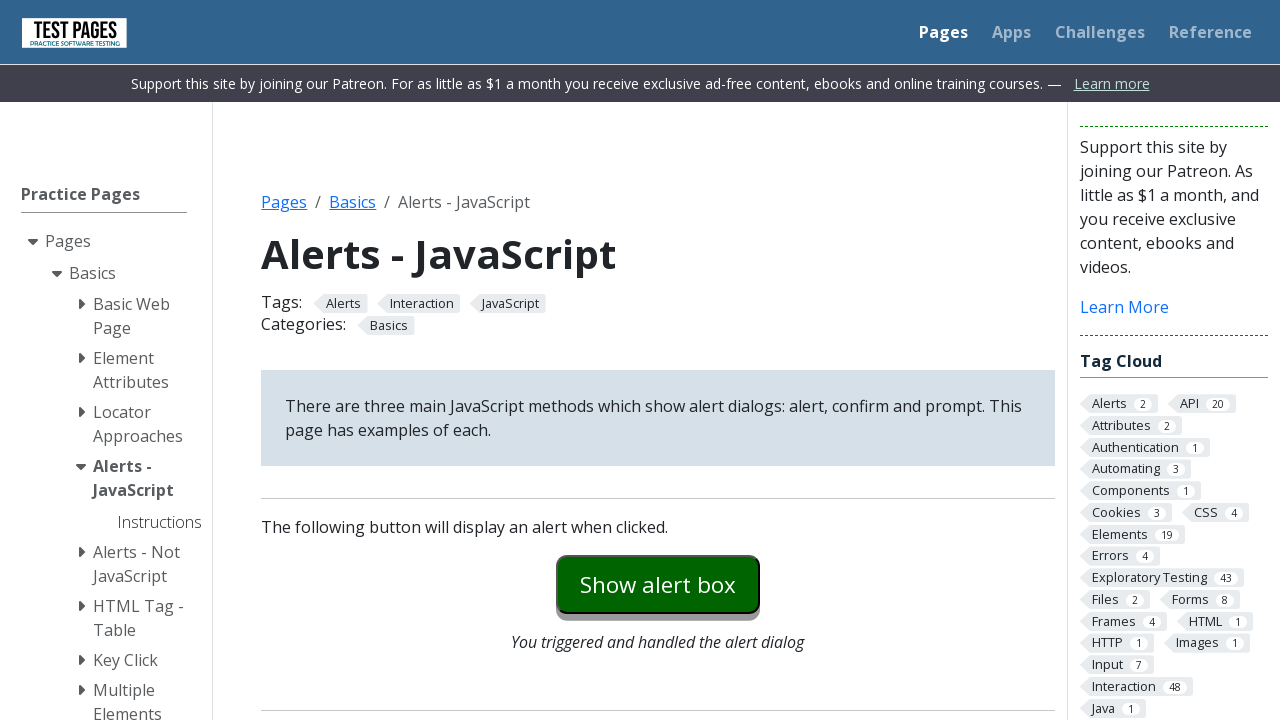